Tests various input components on Leafground's input testing page: verifies spinner button functionality, slider movement when entering a number, and keyboard appearance on click.

Starting URL: https://www.leafground.com/input.xhtml

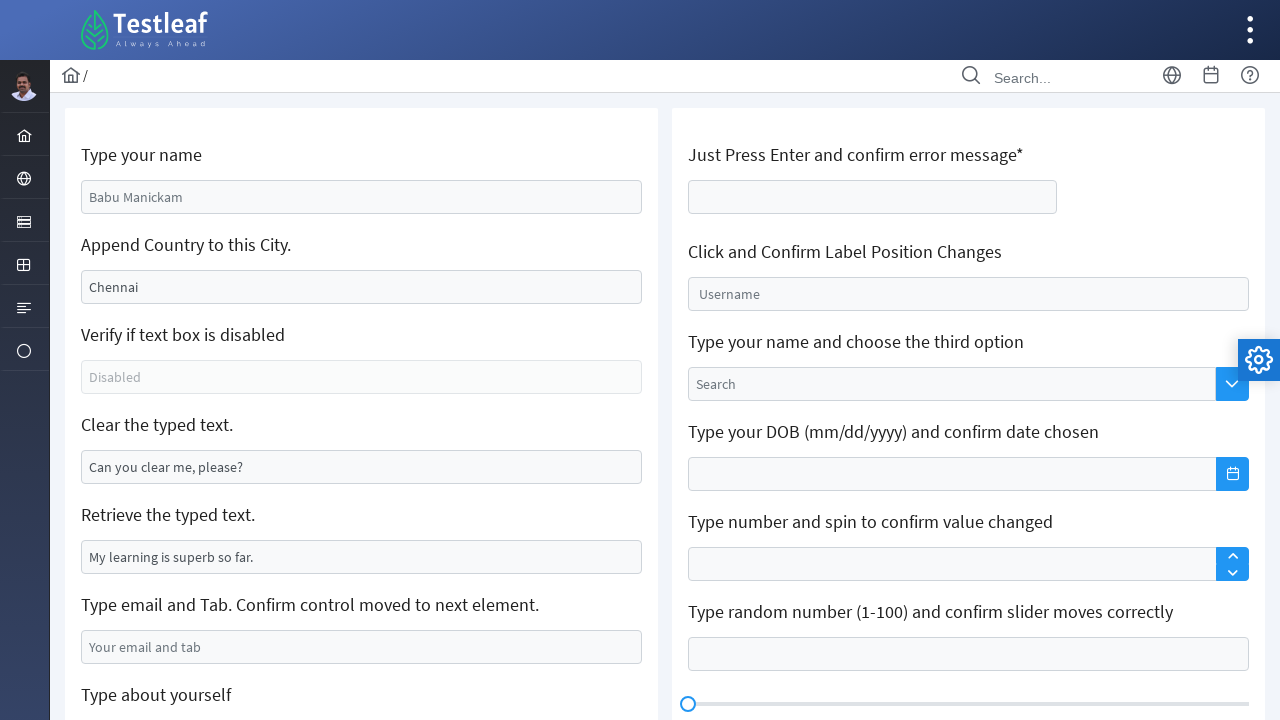

Filled spinner input field with value '10' on (//input[contains(@id,'j_idt106')])[5]
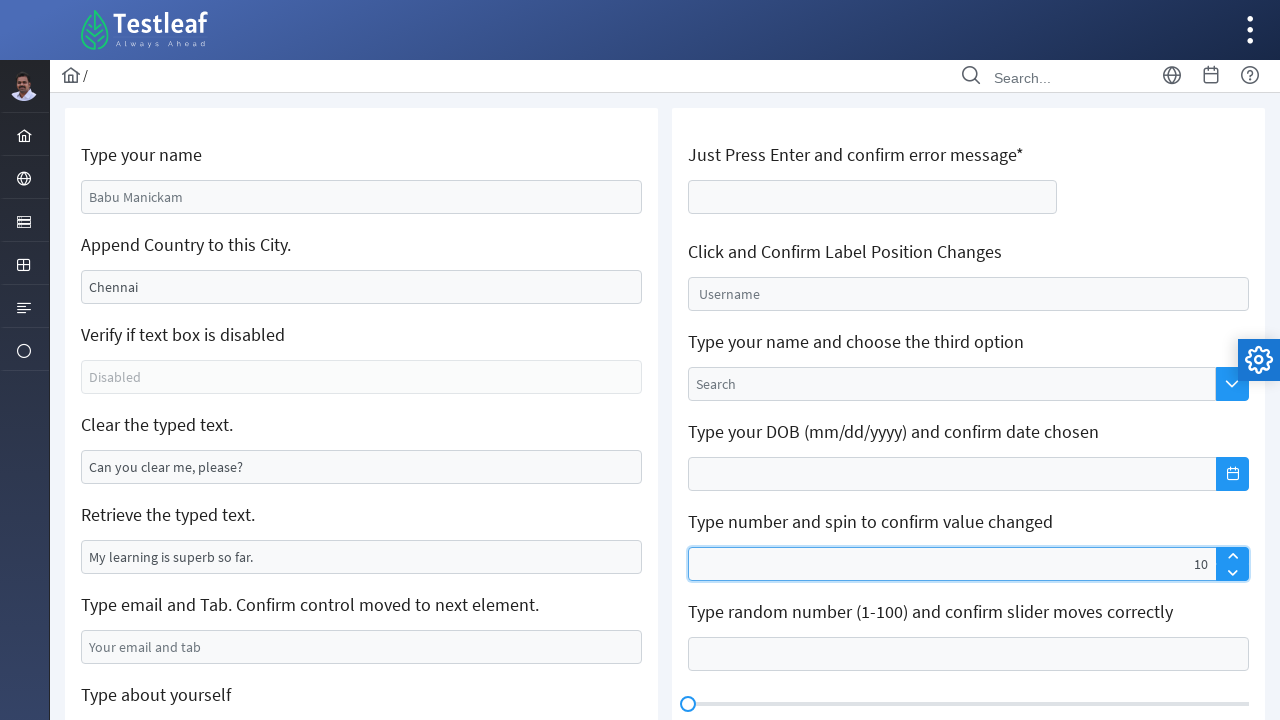

Clicked spin up button to increment spinner value at (1232, 555) on (//span[(@class='ui-button-text')])[3]
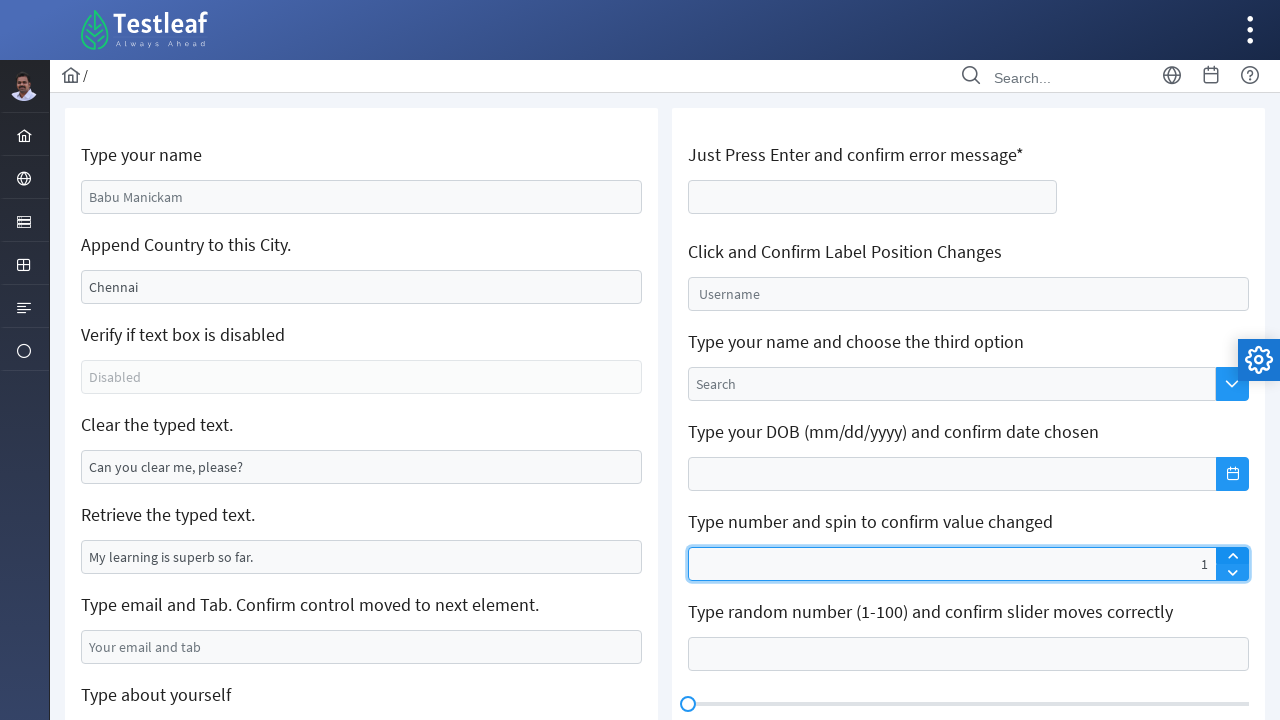

Waited 500ms for spinner value to update
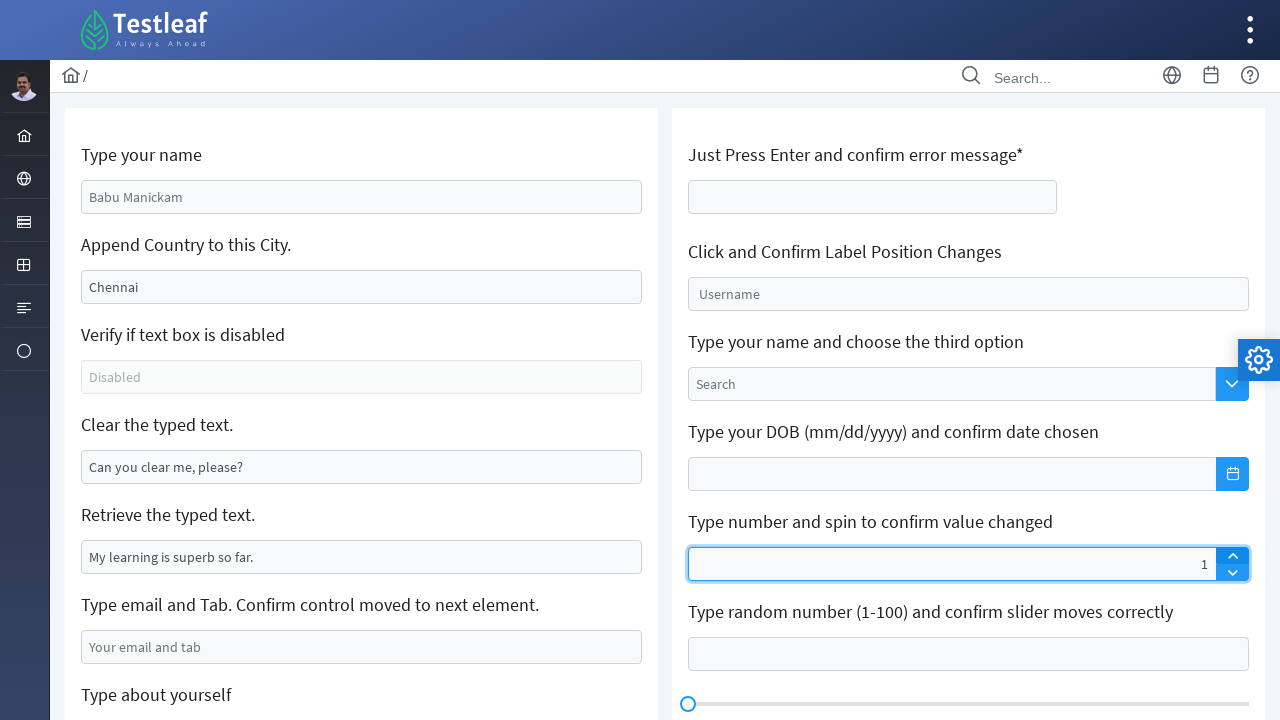

Filled slider input field with value '40' on (//input[contains(@id,'j_idt106')])[6]
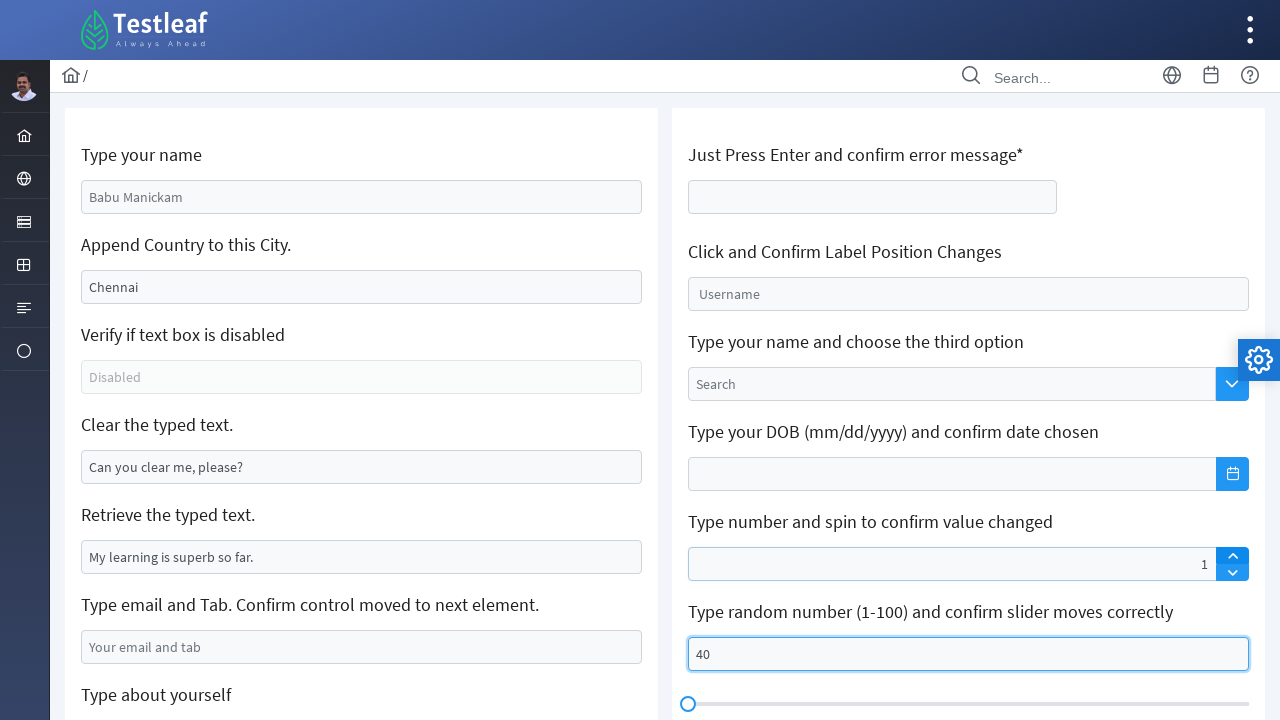

Waited 500ms for slider to move to new position
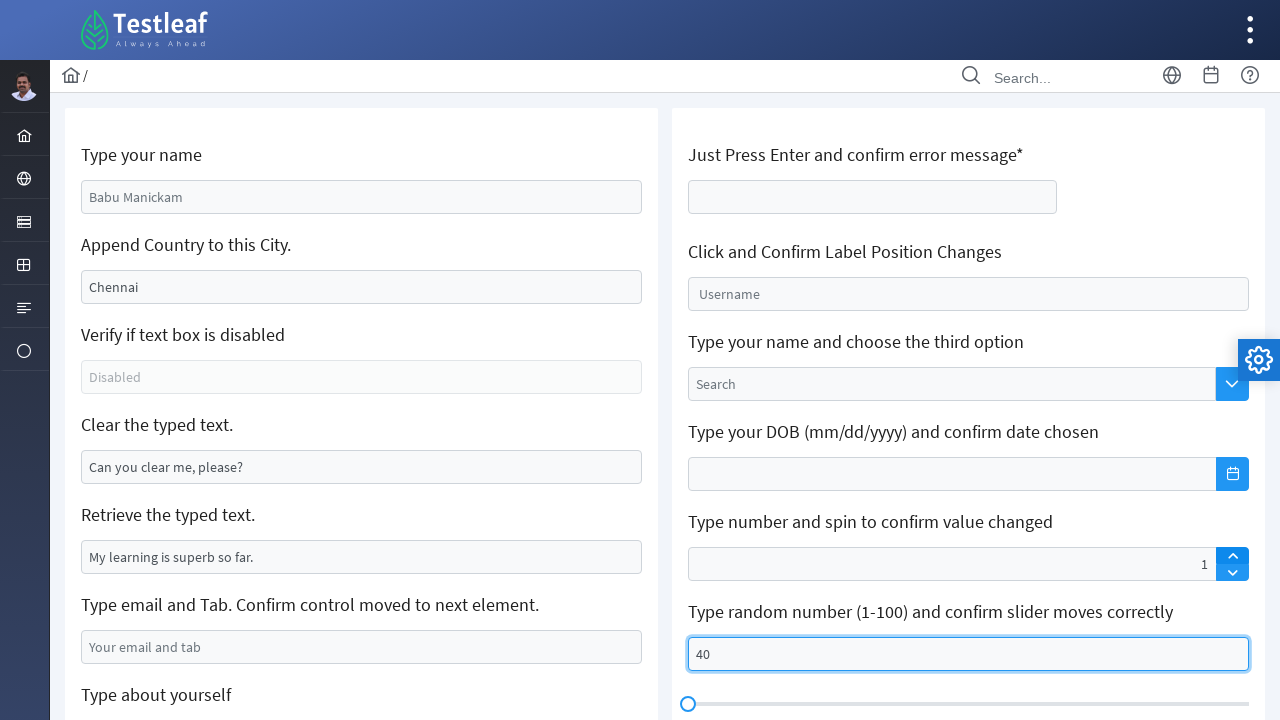

Clicked keyboard input field to trigger virtual keyboard at (968, 361) on (//input[contains(@id,'j_idt106')])[7]
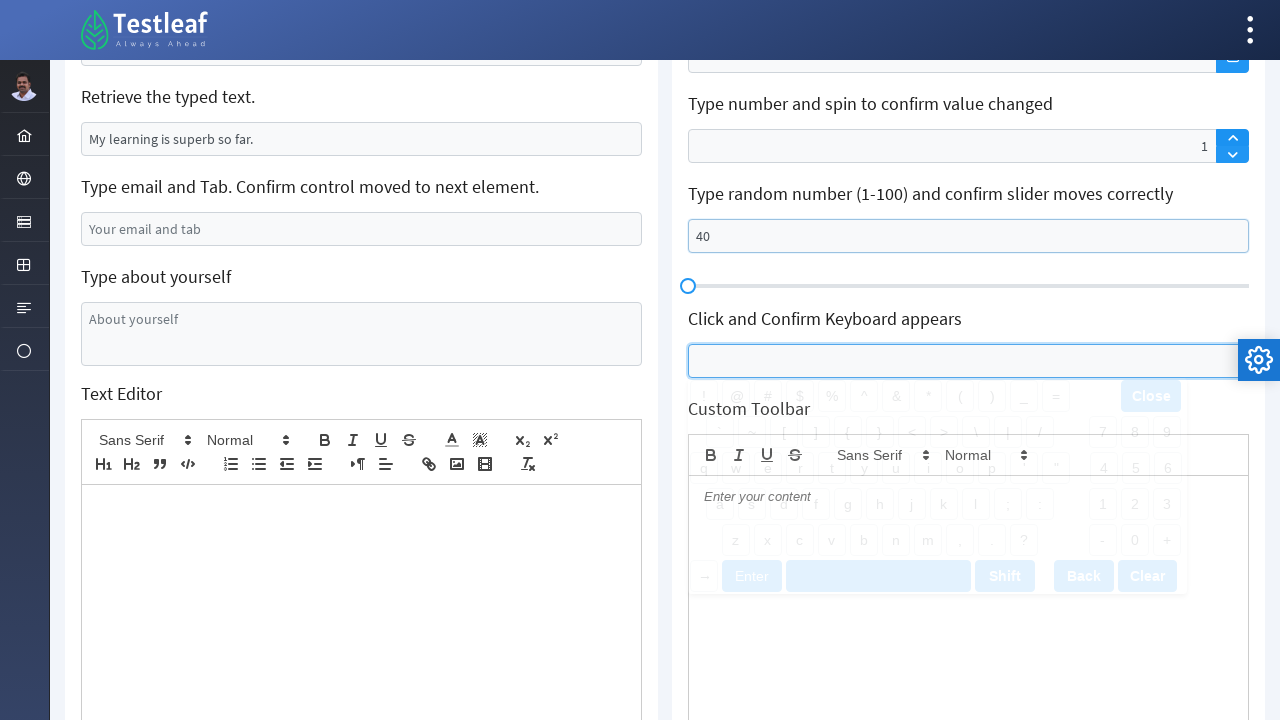

Waited 500ms for virtual keyboard to appear
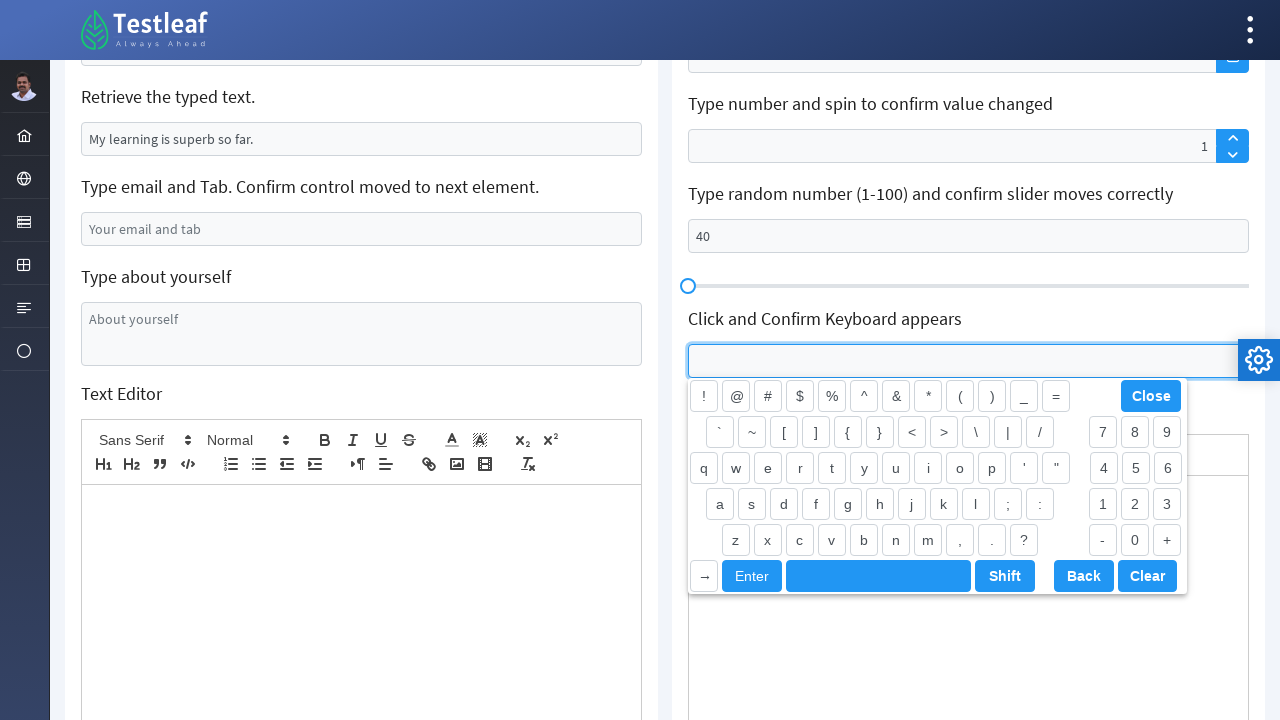

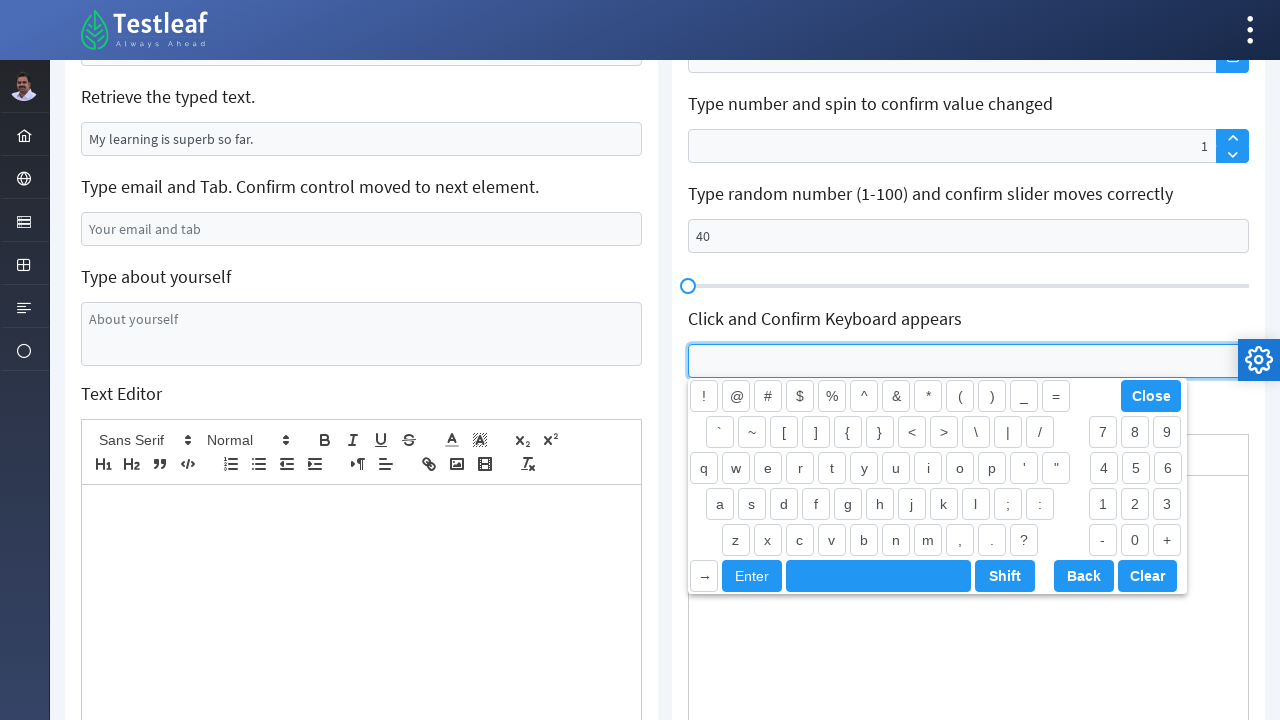